Tests marking individual items as complete by checking their checkboxes

Starting URL: https://demo.playwright.dev/todomvc

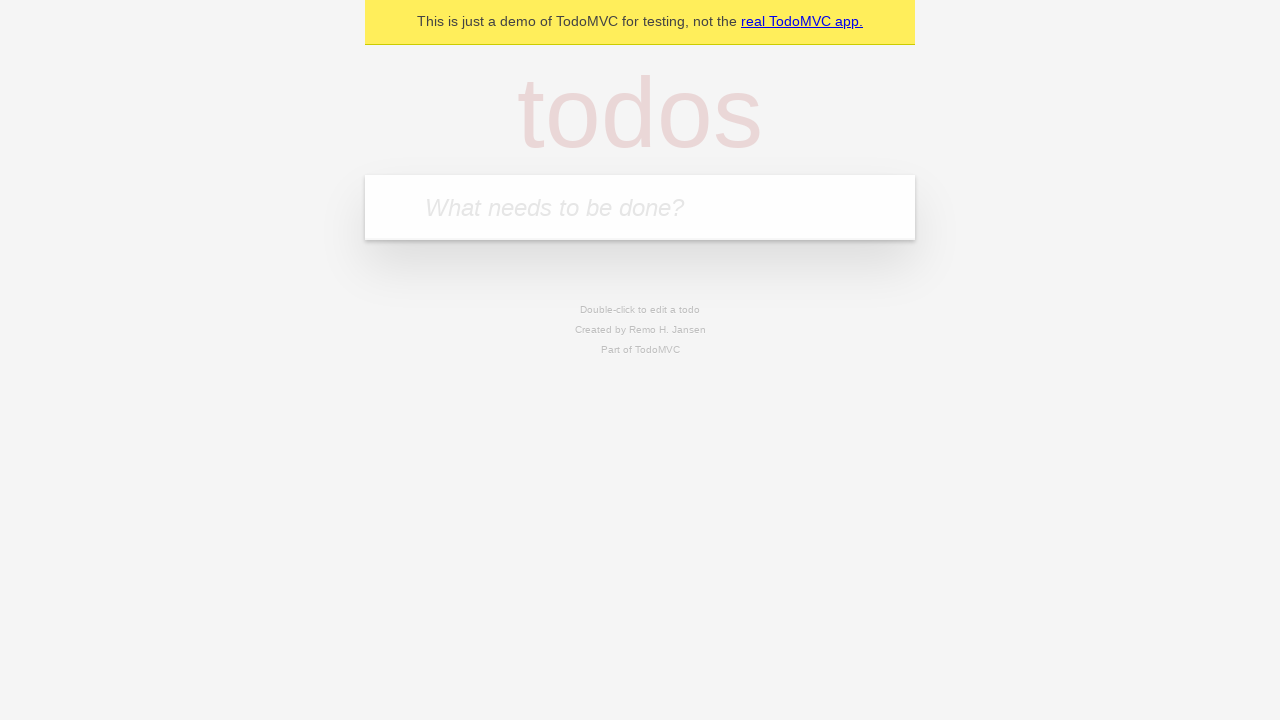

Located the todo input field
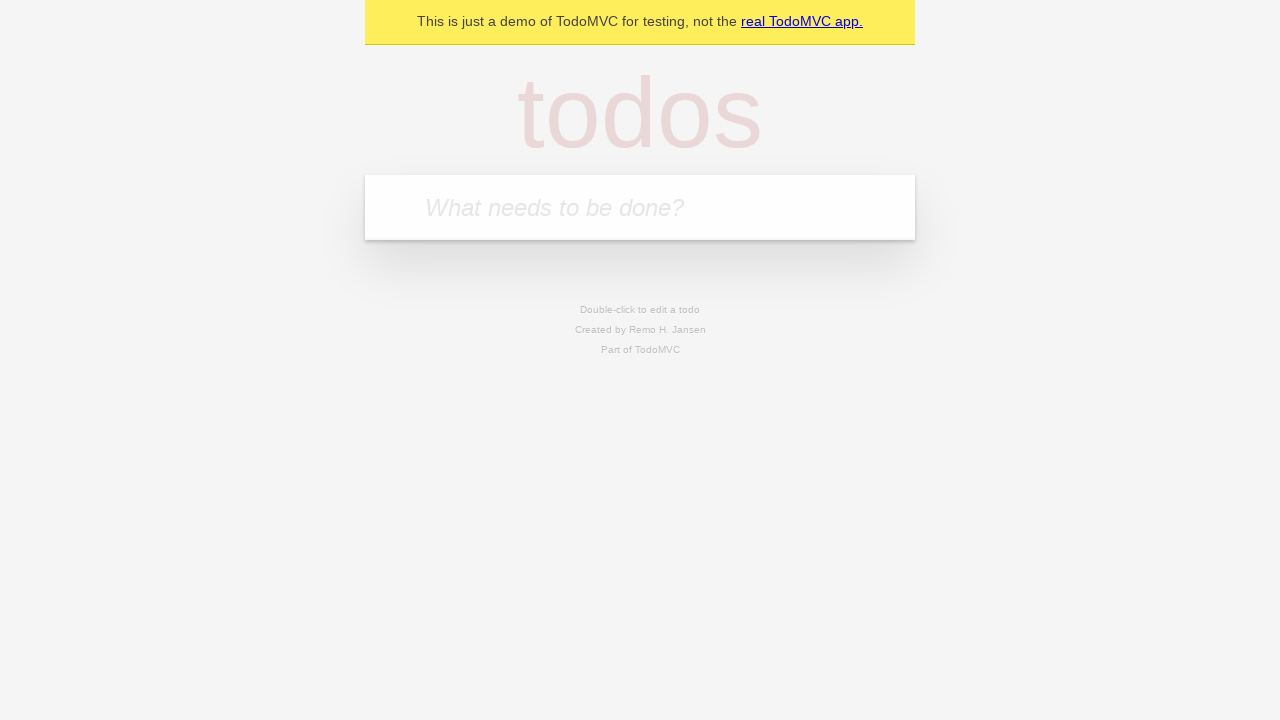

Filled first todo item with 'buy some cheese' on internal:attr=[placeholder="What needs to be done?"i]
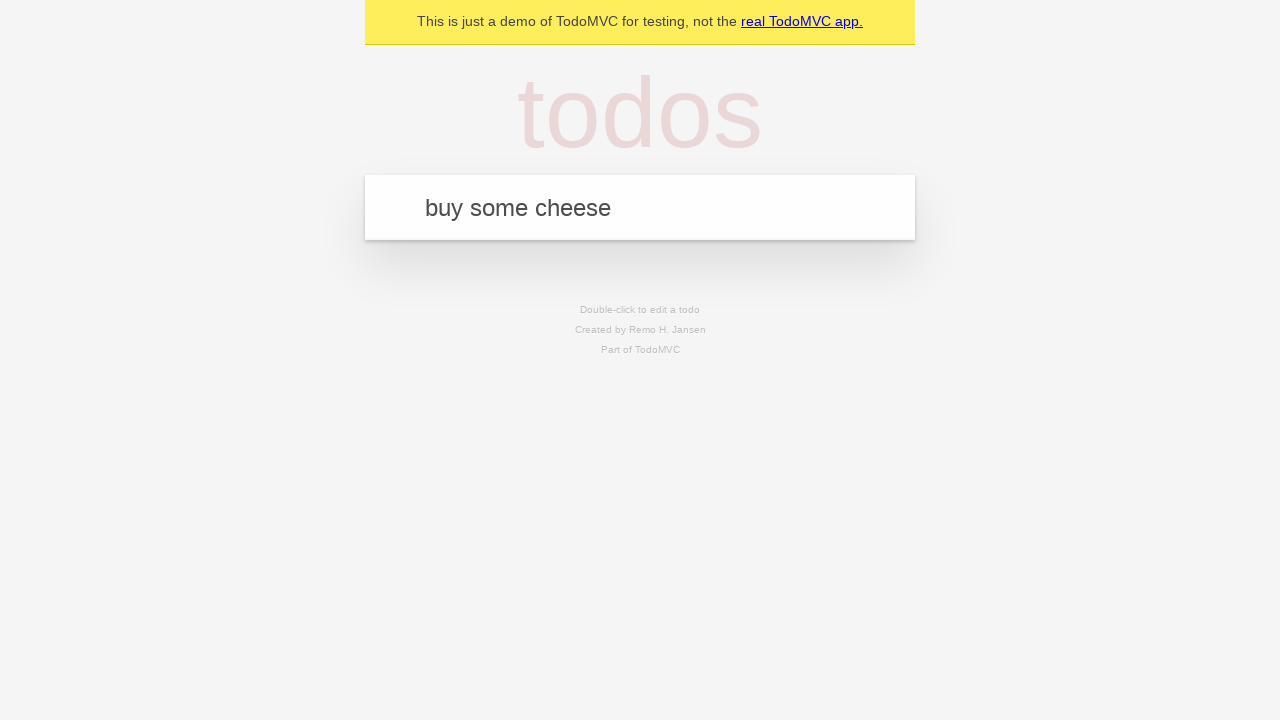

Submitted first todo item on internal:attr=[placeholder="What needs to be done?"i]
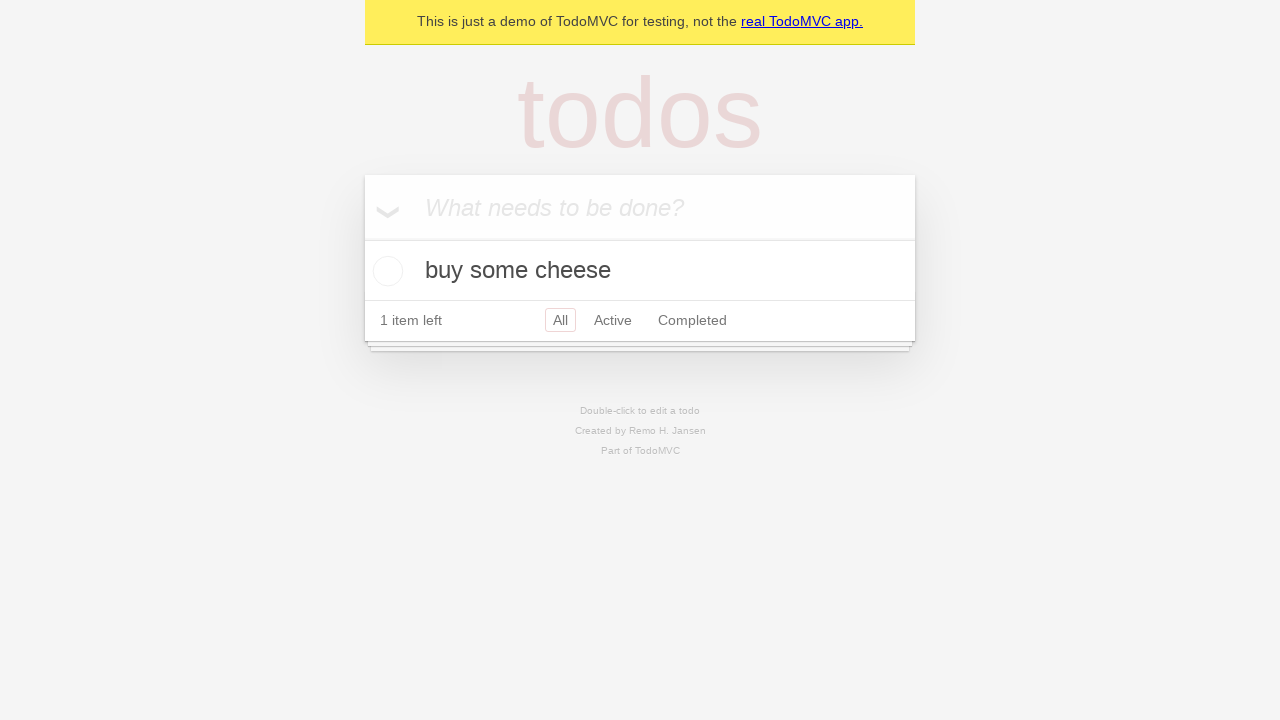

Filled second todo item with 'feed the cat' on internal:attr=[placeholder="What needs to be done?"i]
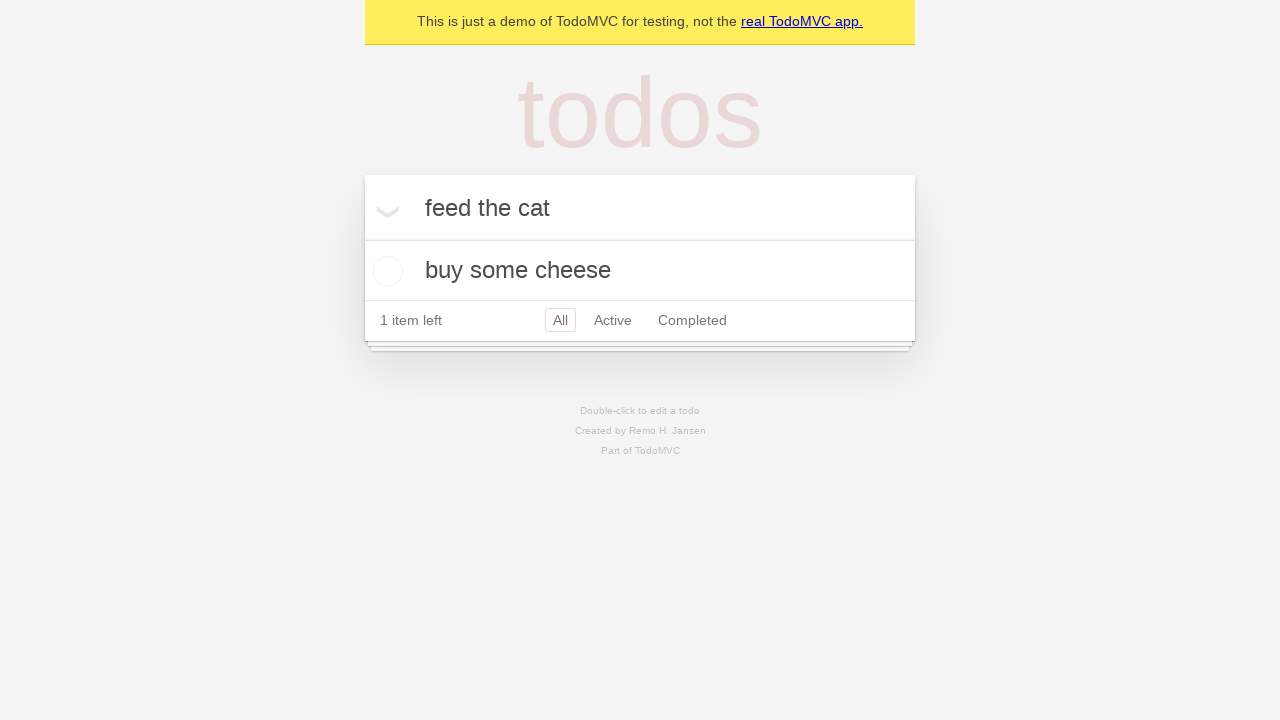

Submitted second todo item on internal:attr=[placeholder="What needs to be done?"i]
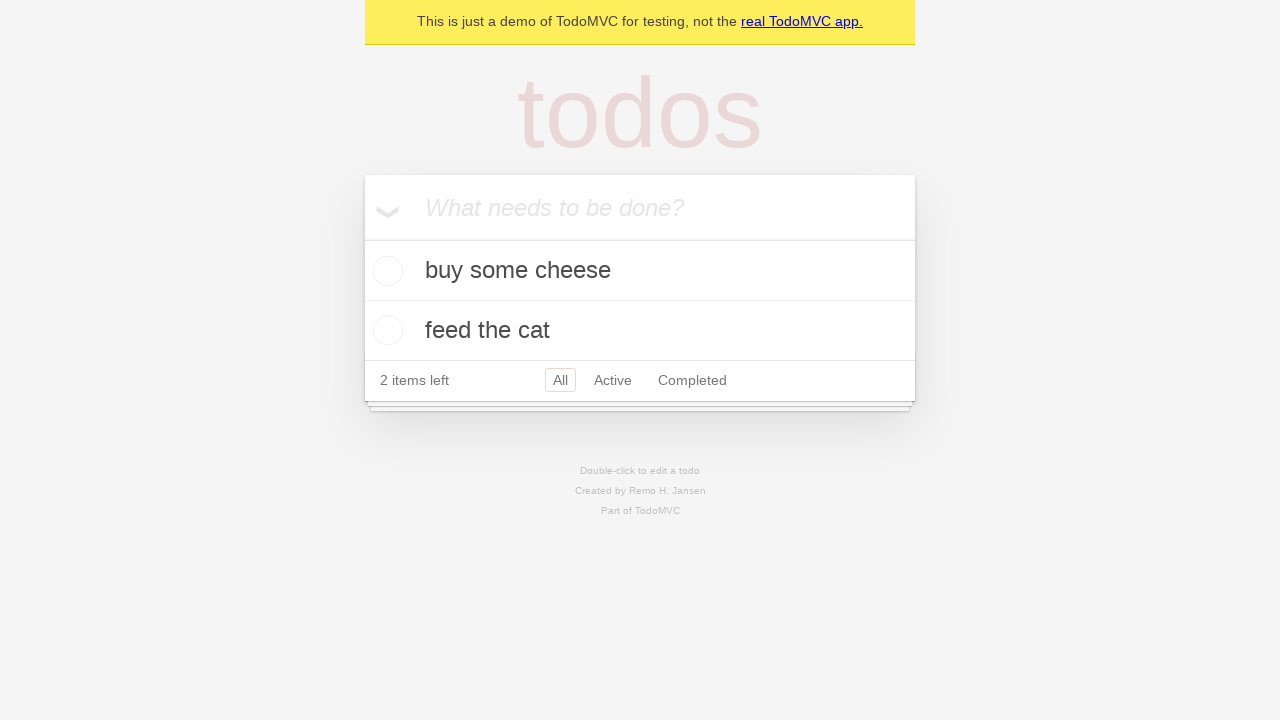

Located first todo item
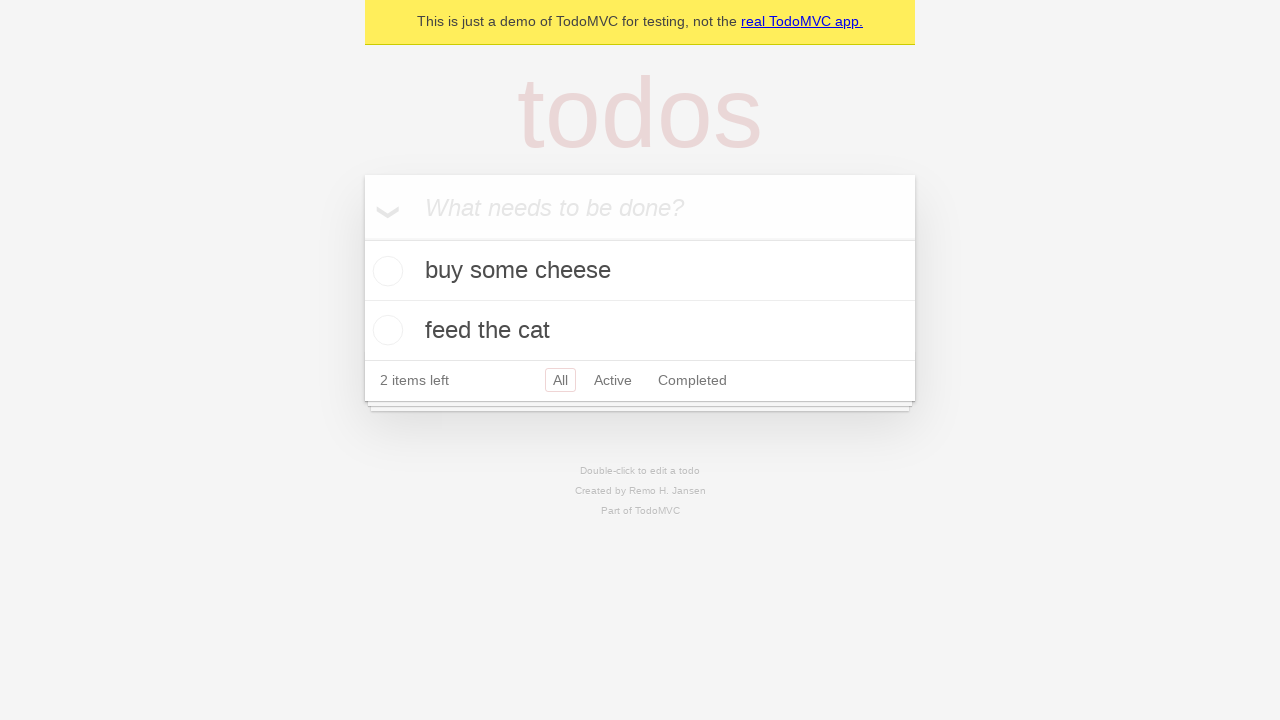

Marked first todo item as complete at (385, 271) on internal:testid=[data-testid="todo-item"s] >> nth=0 >> internal:role=checkbox
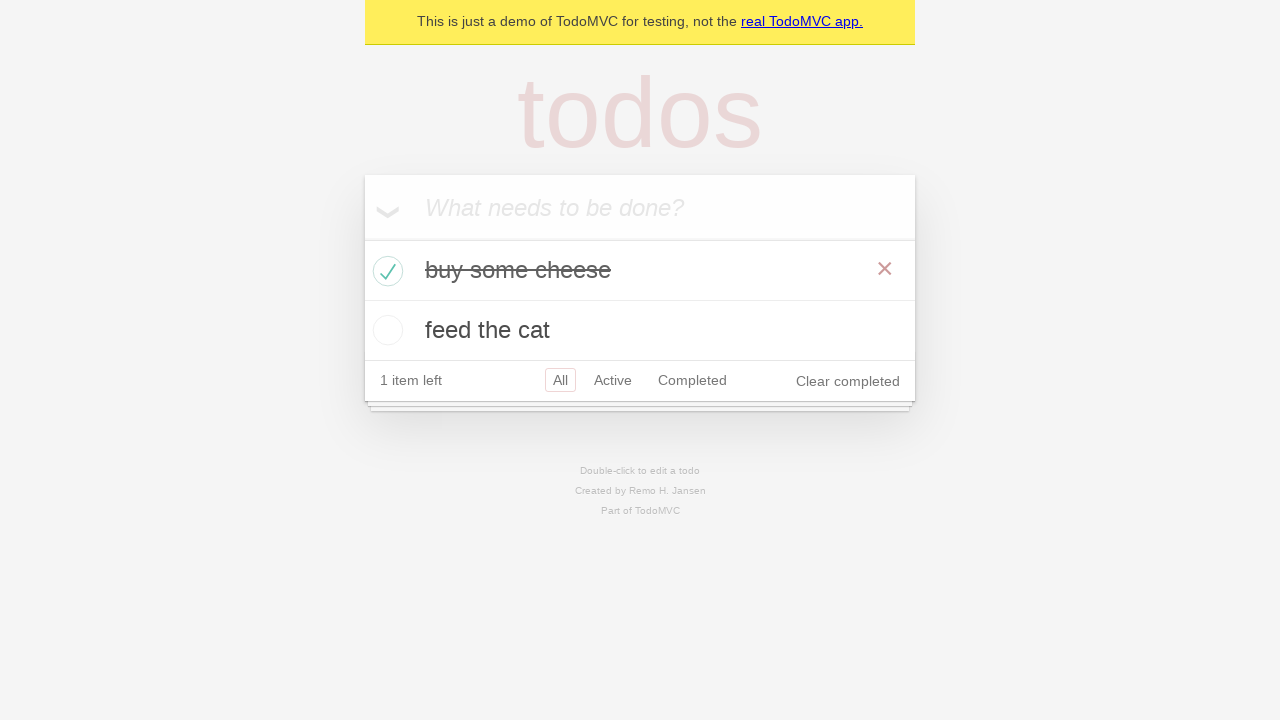

Located second todo item
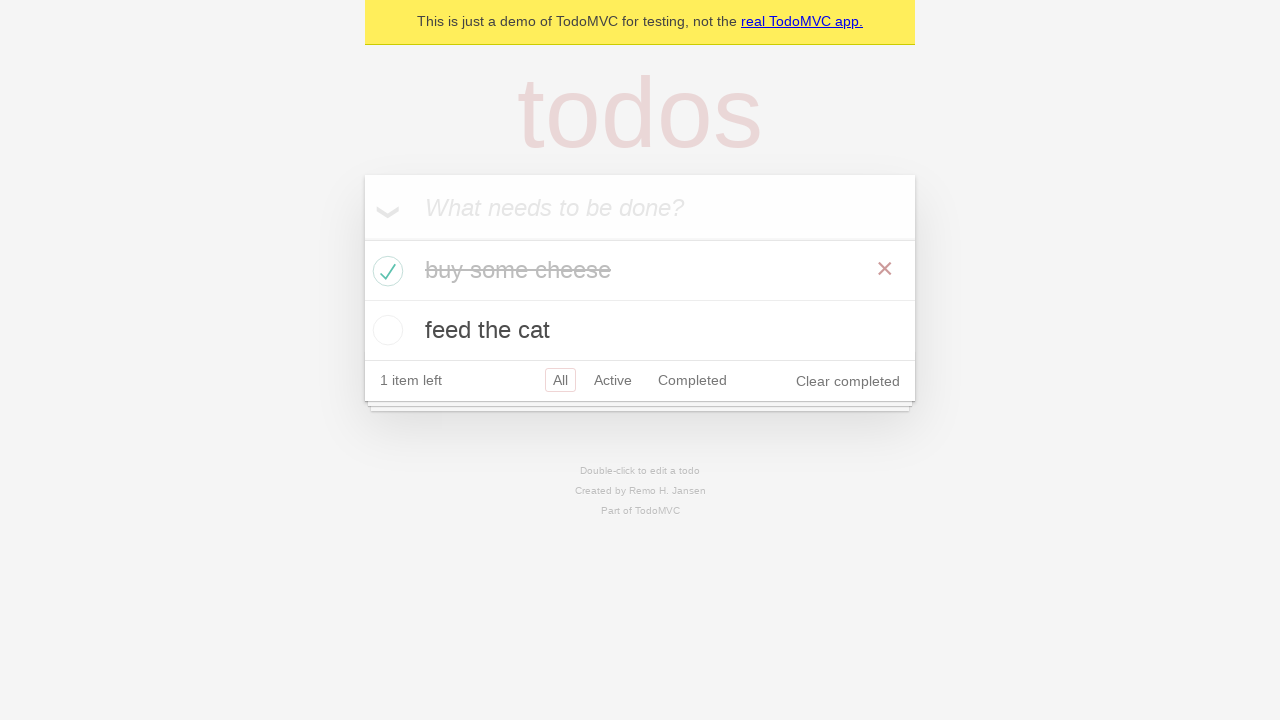

Marked second todo item as complete at (385, 330) on internal:testid=[data-testid="todo-item"s] >> nth=1 >> internal:role=checkbox
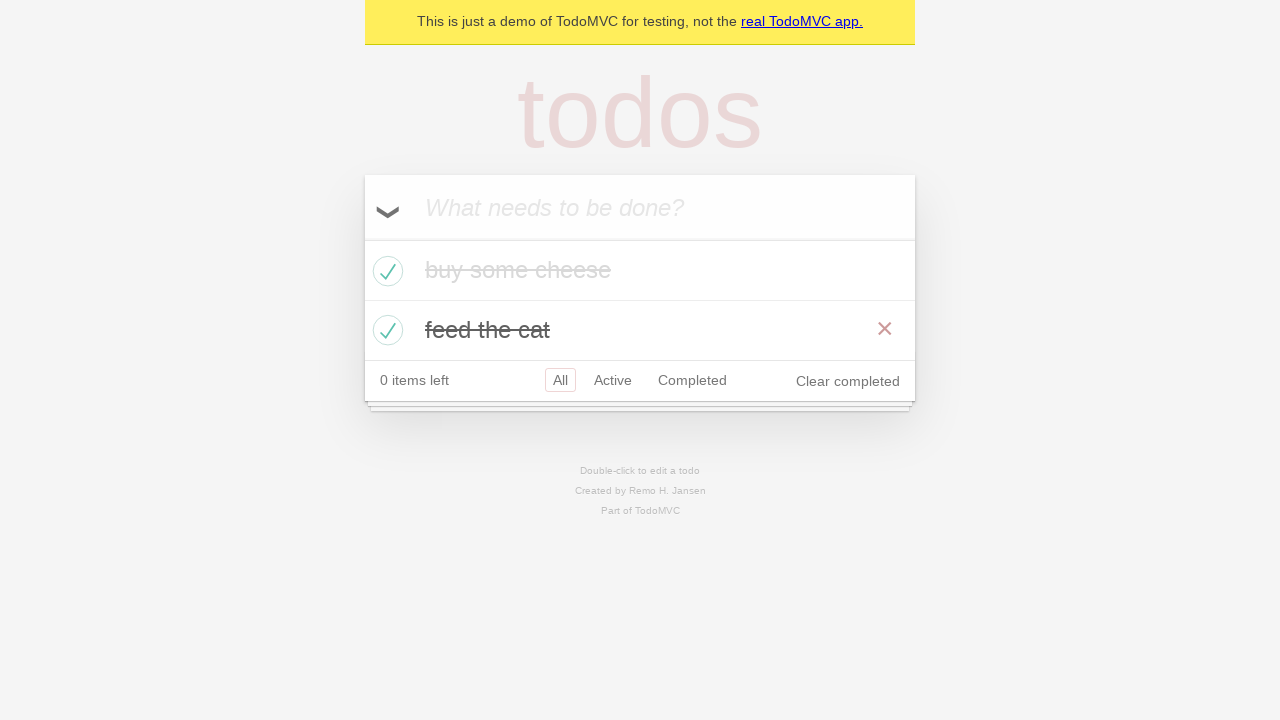

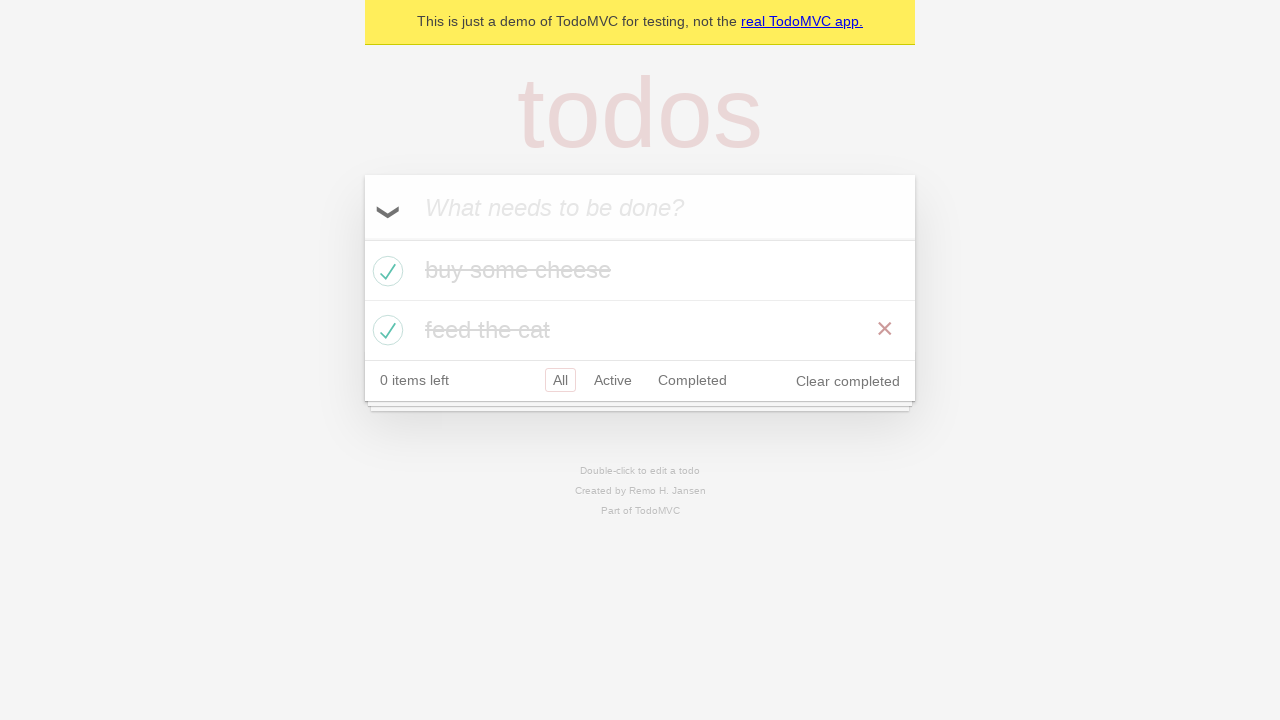